Tests finding an input field positioned above a button element and typing text into it

Starting URL: https://dgotlieb.github.io/RelativeLocator/index.html

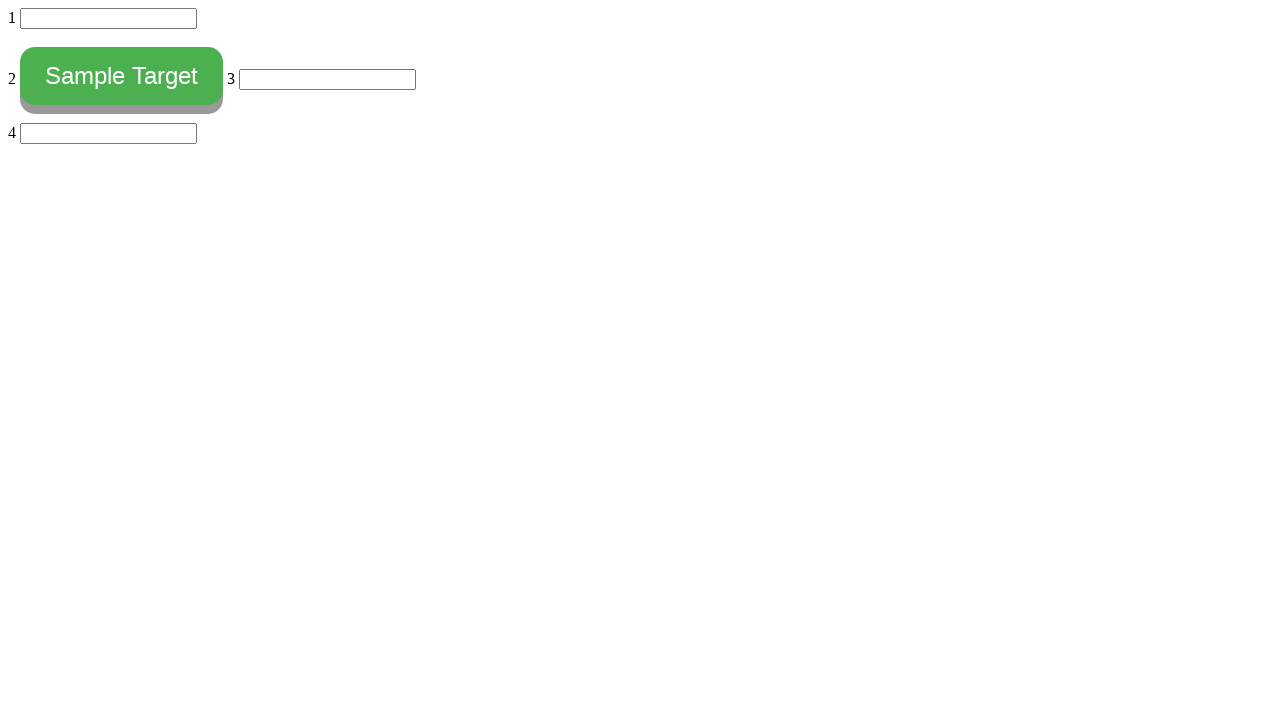

Filled input field positioned above the button with 'above' on input:above(#myButton)
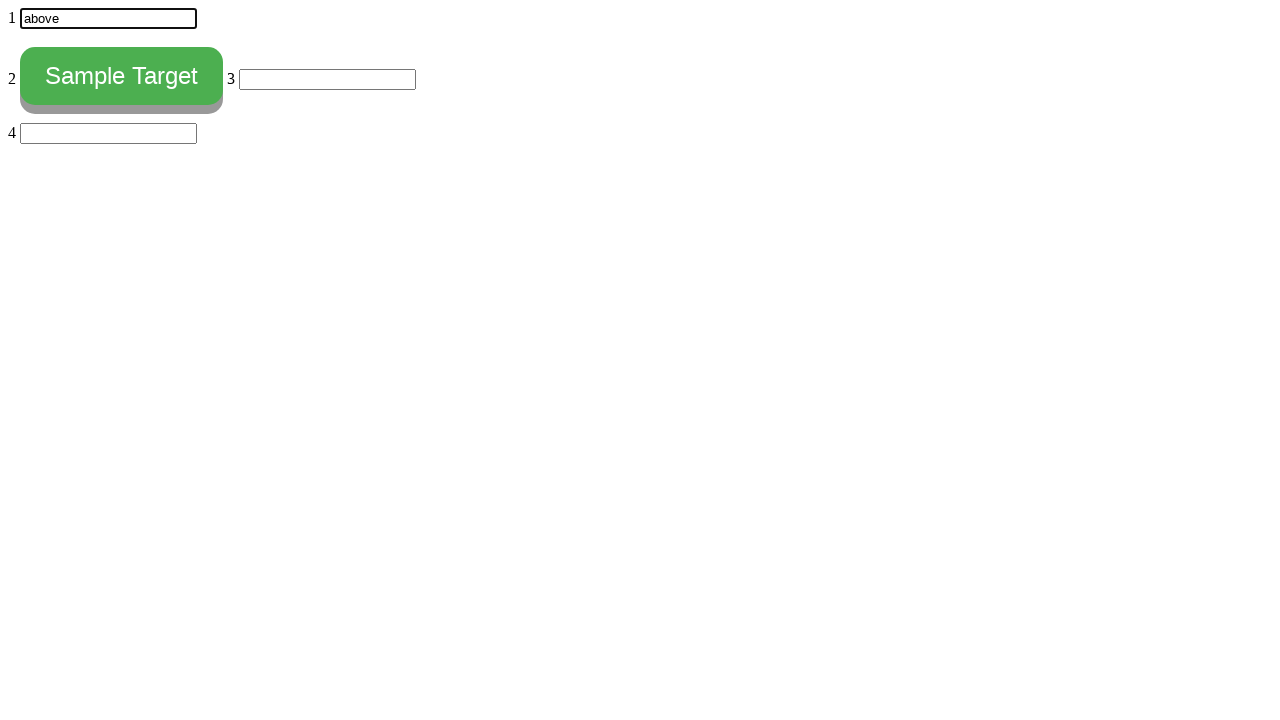

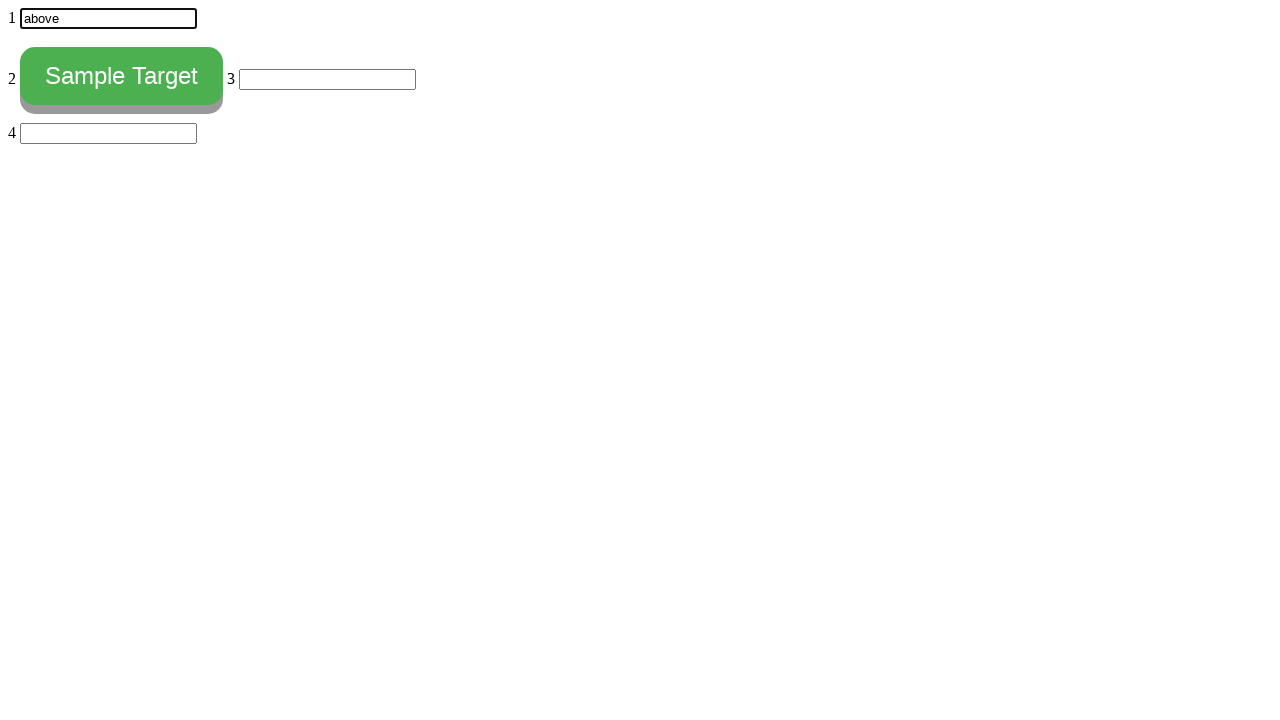